Tests the delete button in the table by clicking it and verifying the URL changes to include #delete

Starting URL: https://the-internet.herokuapp.com/challenging_dom

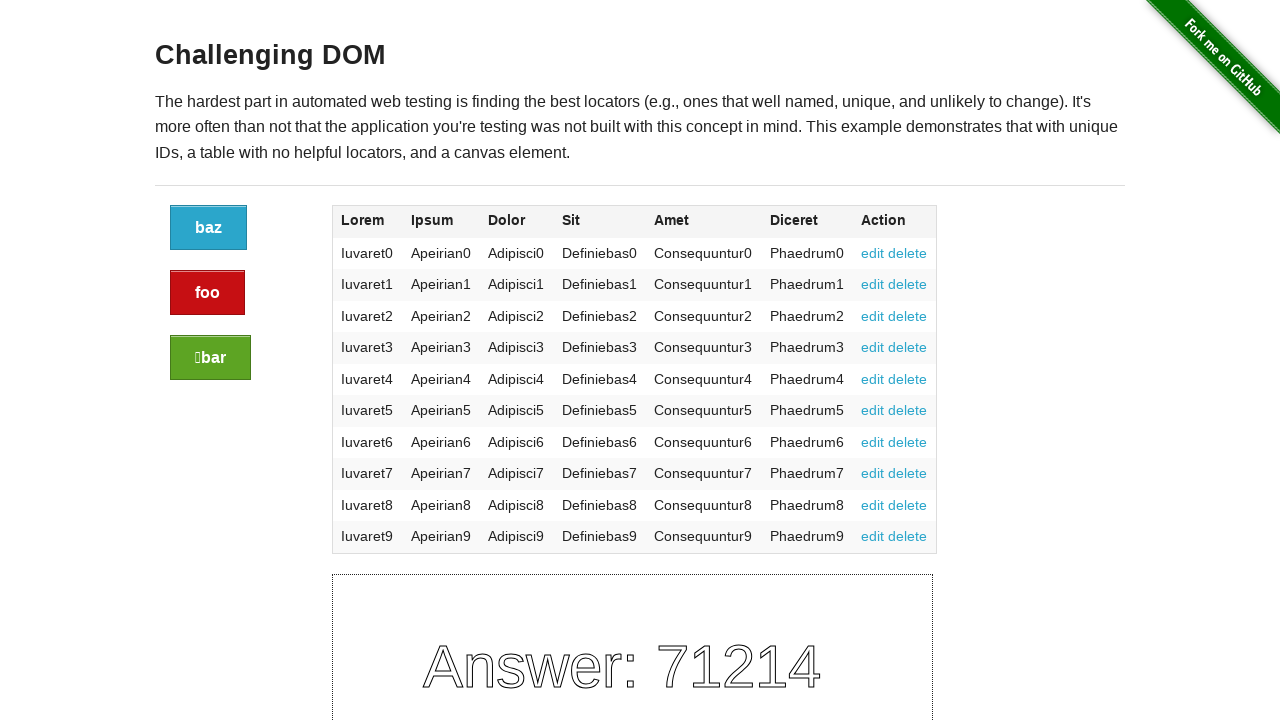

Clicked the delete button in the table at (908, 253) on xpath=//div[@class='large-10 columns']/table/tbody/tr/td/a[@href = '#delete']
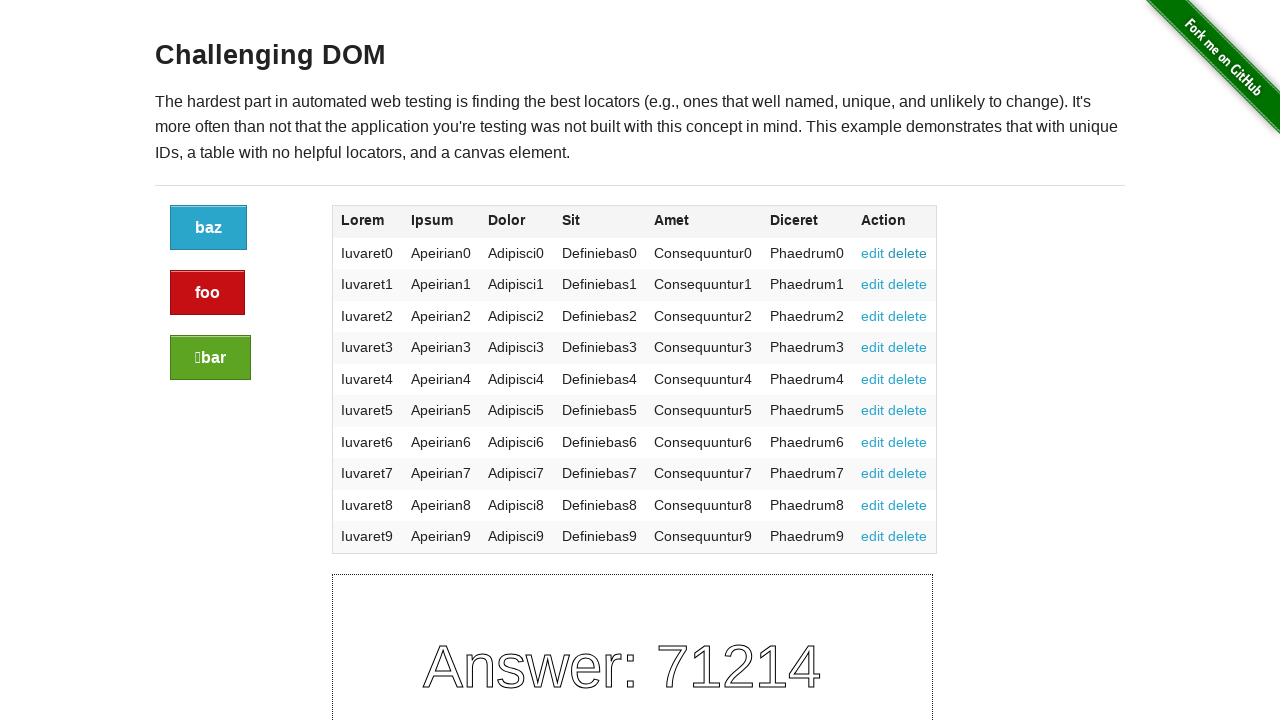

Verified URL changed to include #delete fragment
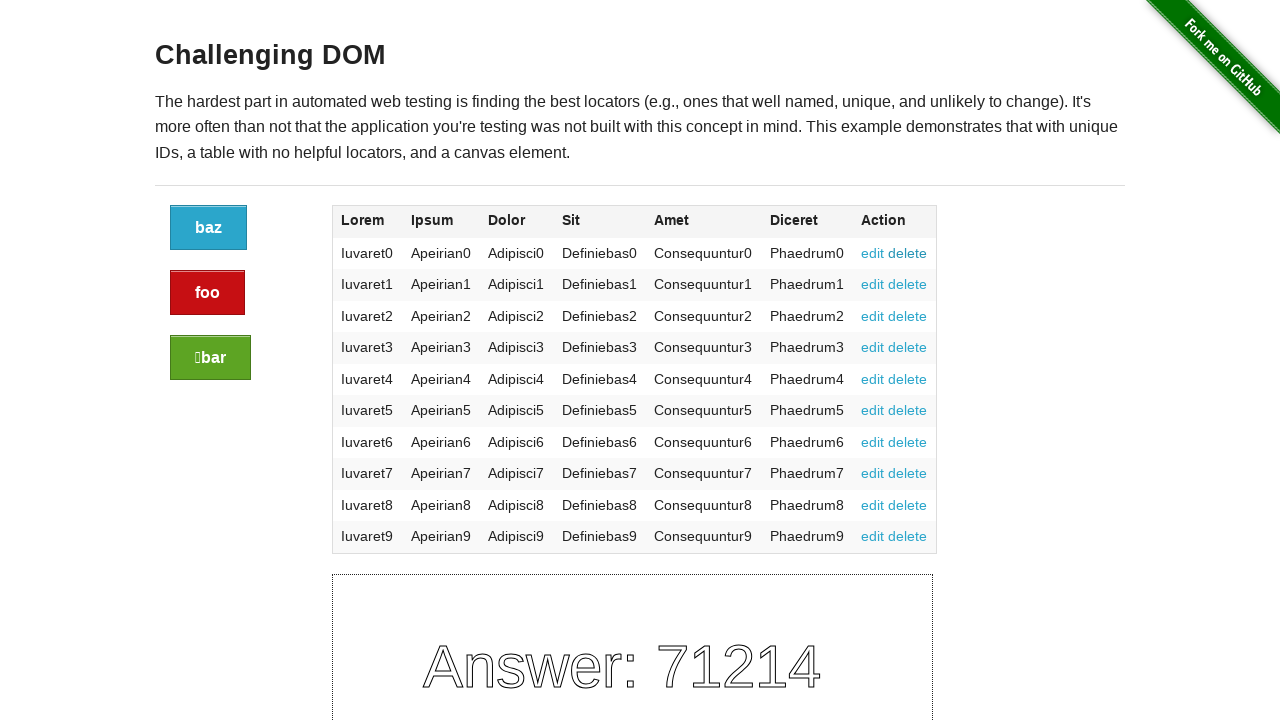

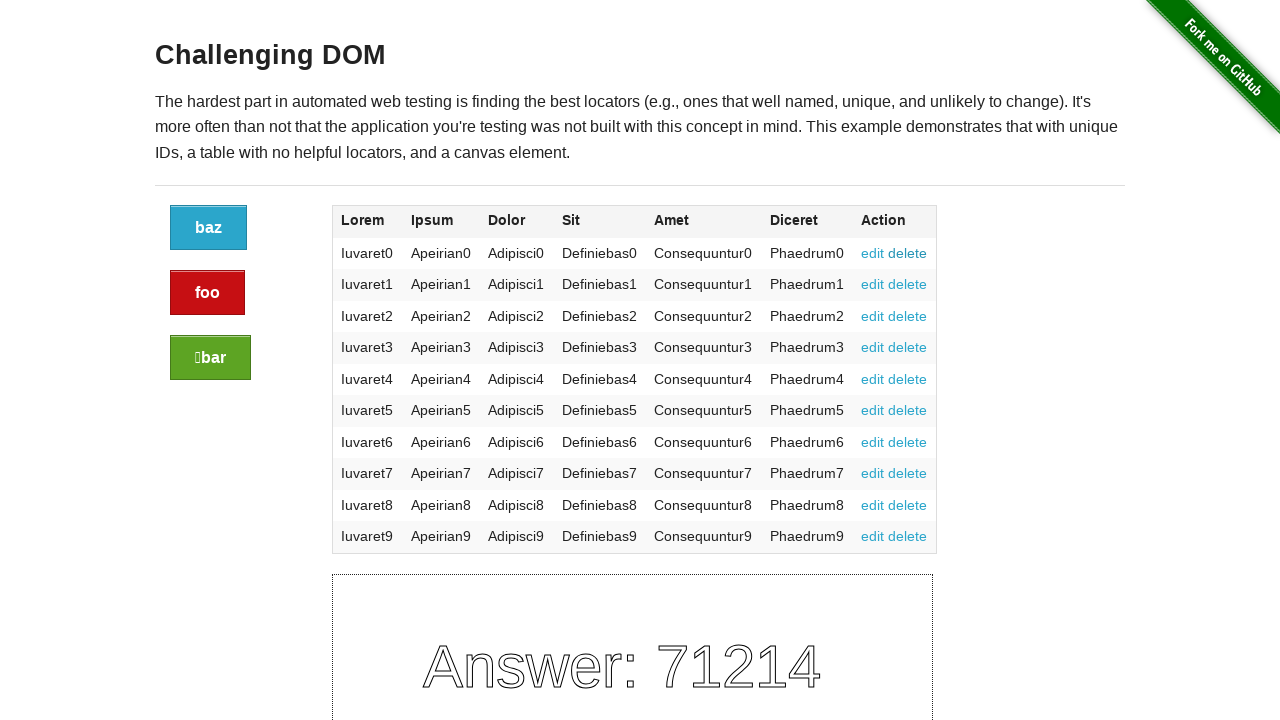